Tests sending a space key press to an input element and verifying the result text displays the correct key pressed

Starting URL: http://the-internet.herokuapp.com/key_presses

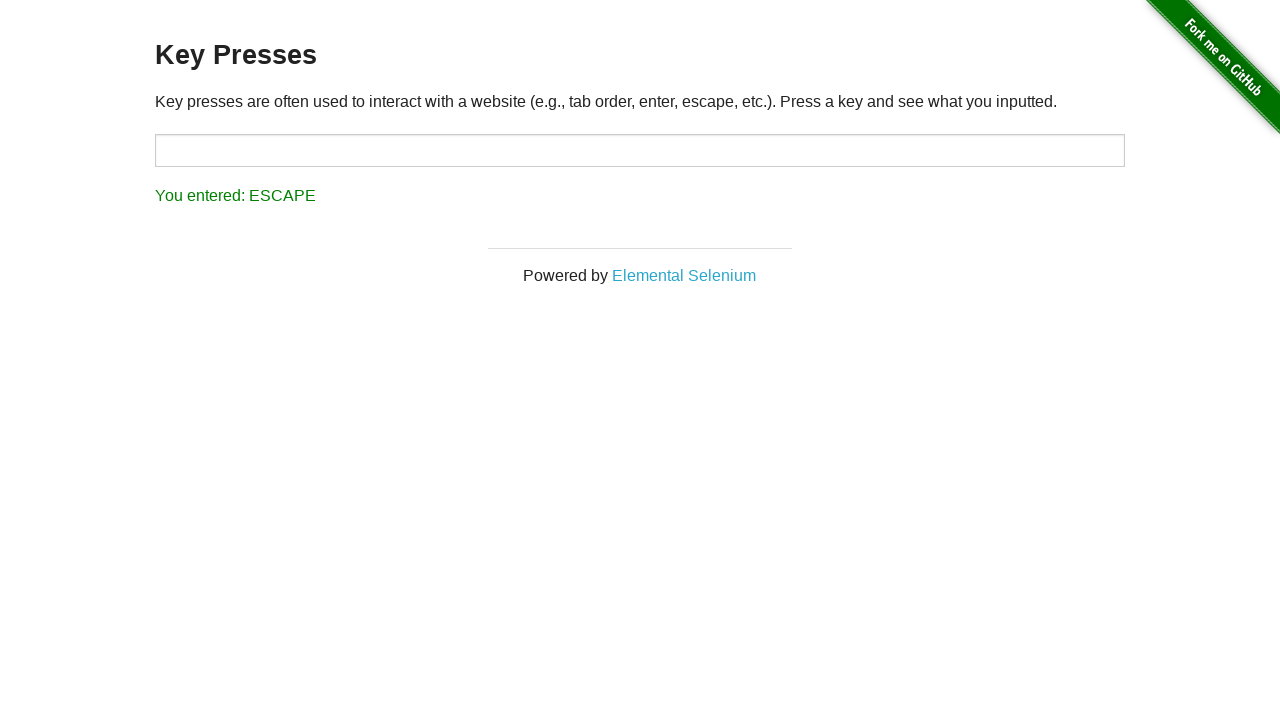

Pressed Space key on target input element on #target
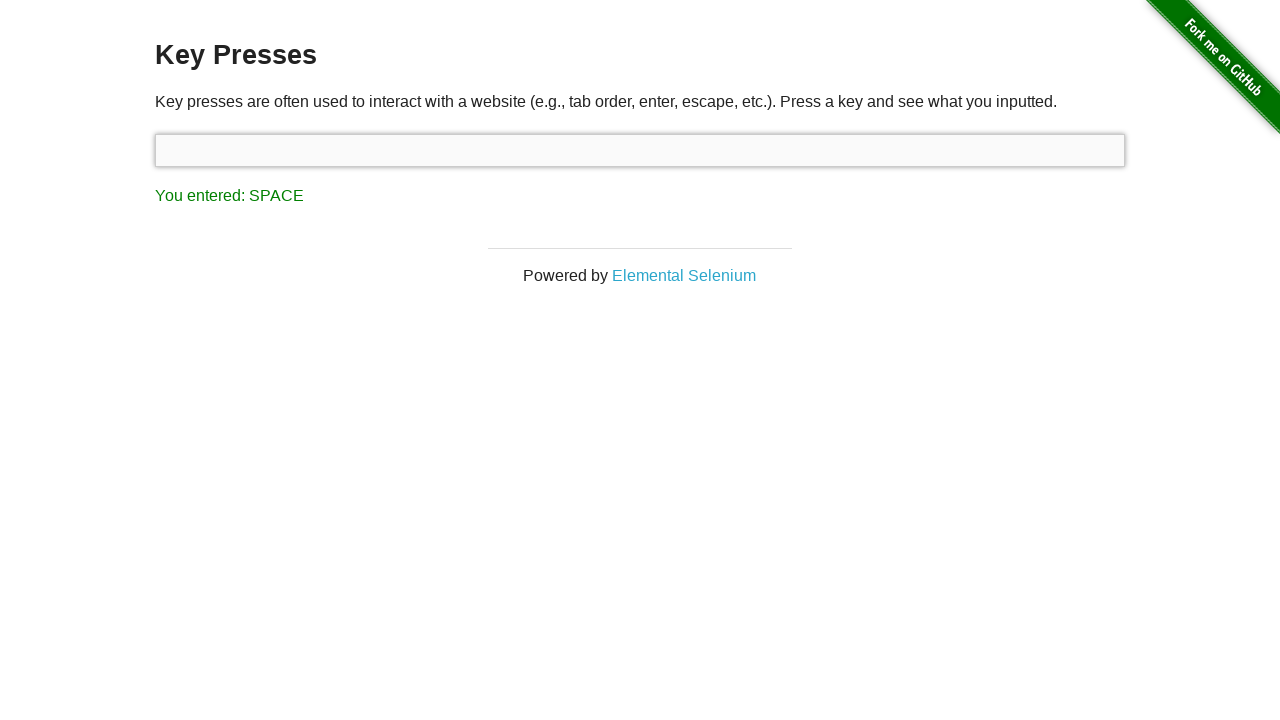

Result element loaded after space key press
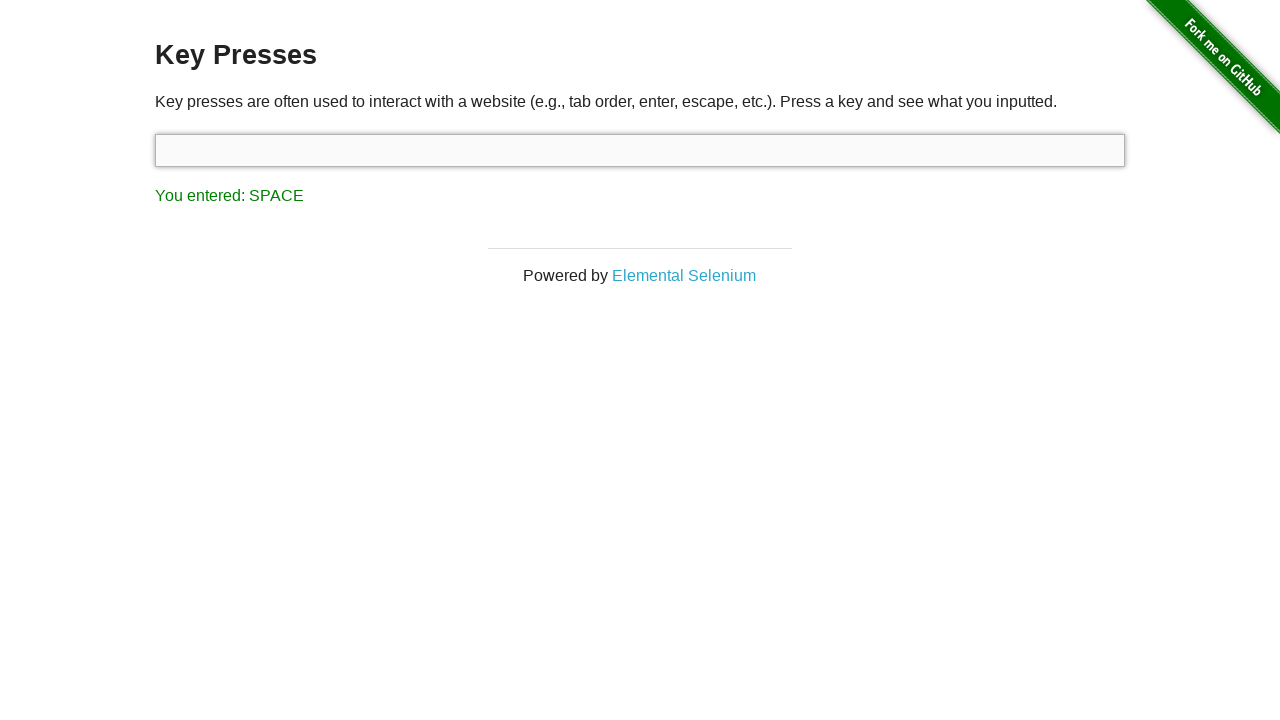

Verified result text displays 'You entered: SPACE'
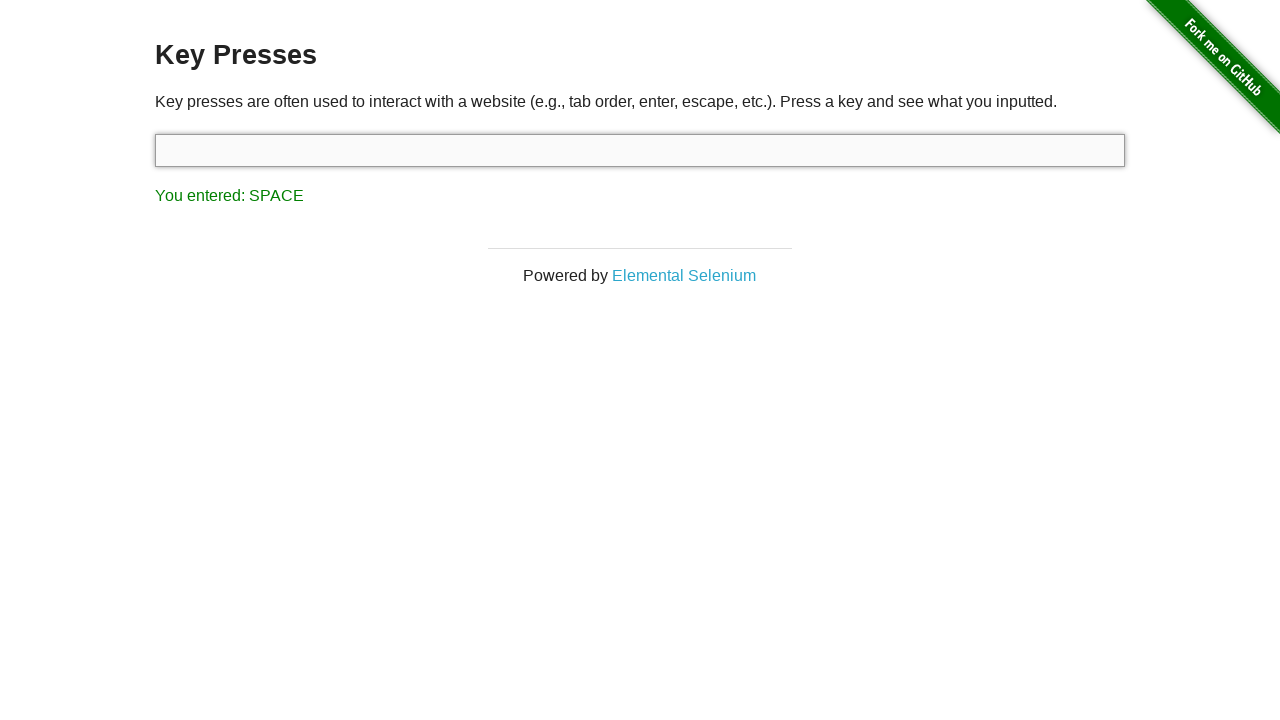

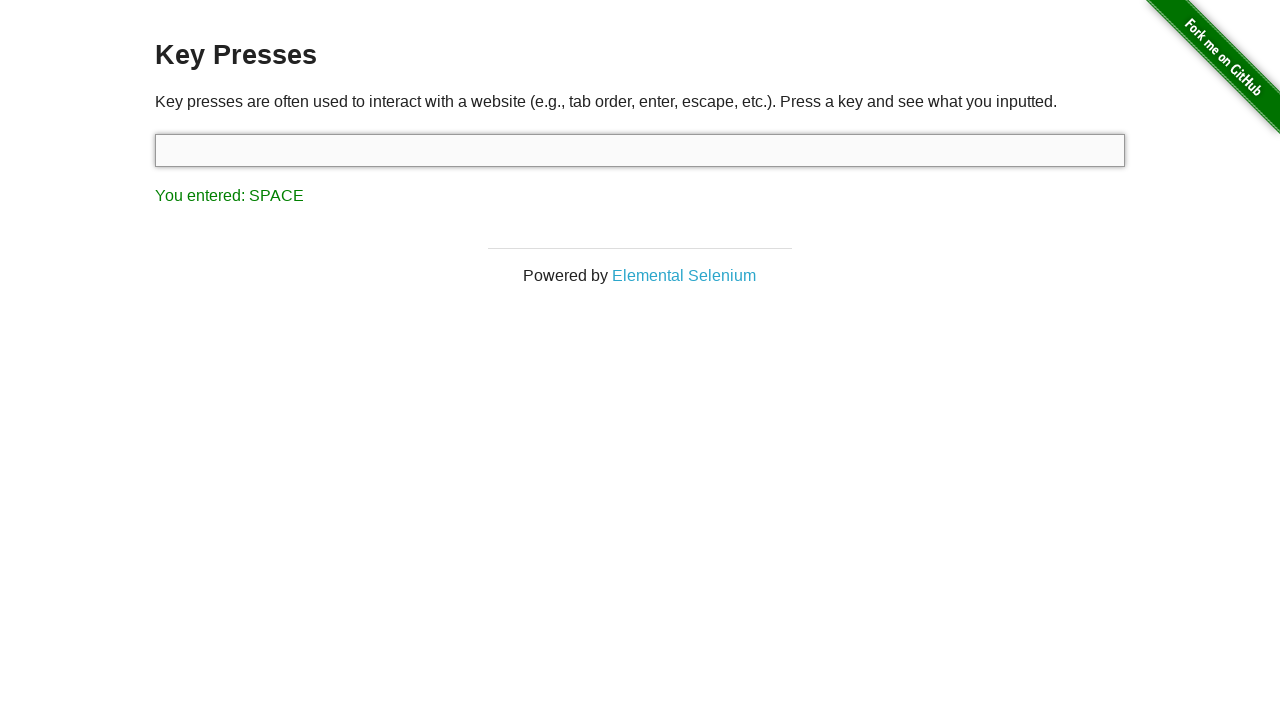